Tests marking all items as completed using the toggle-all checkbox

Starting URL: https://demo.playwright.dev/todomvc

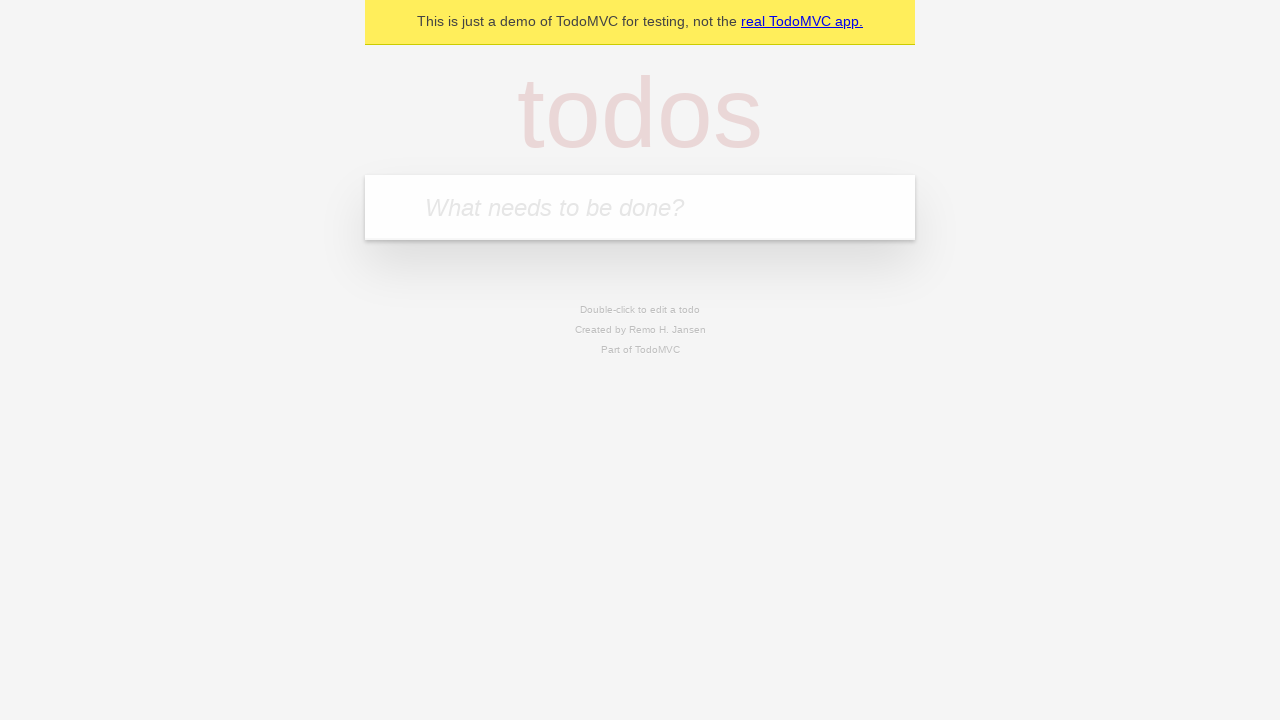

Filled new todo input with 'buy some cheese' on .new-todo
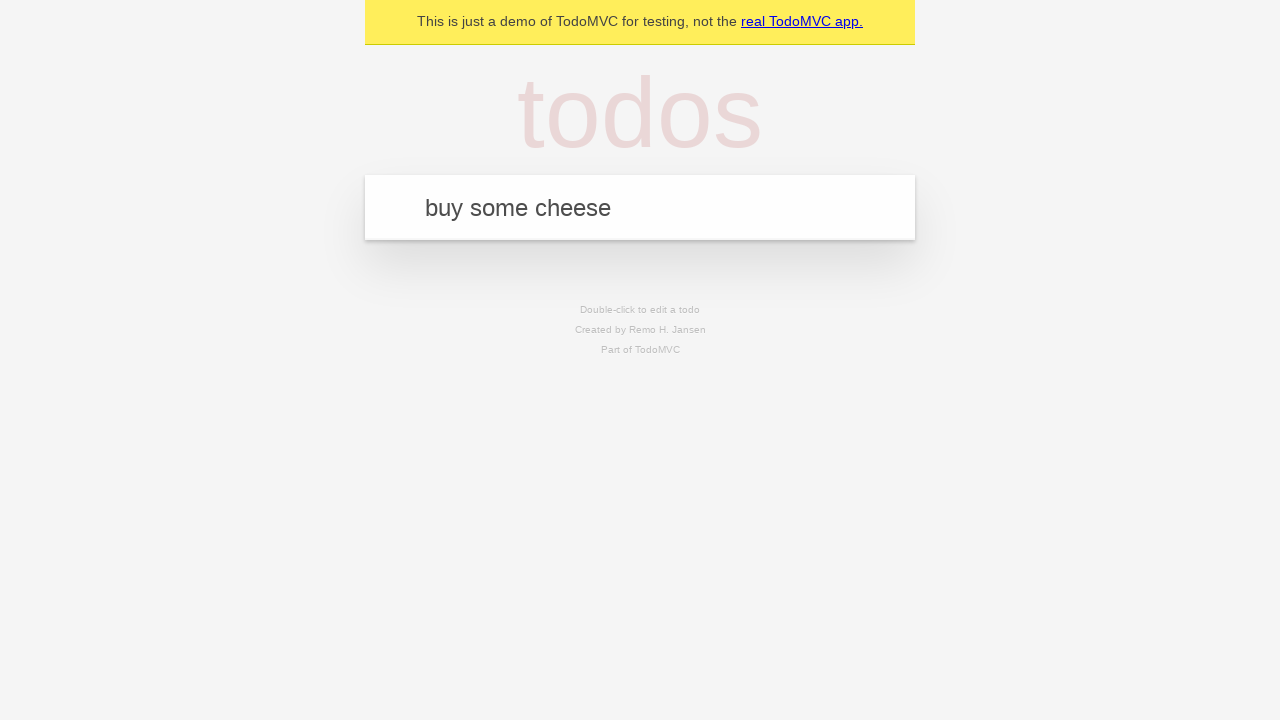

Pressed Enter to add first todo on .new-todo
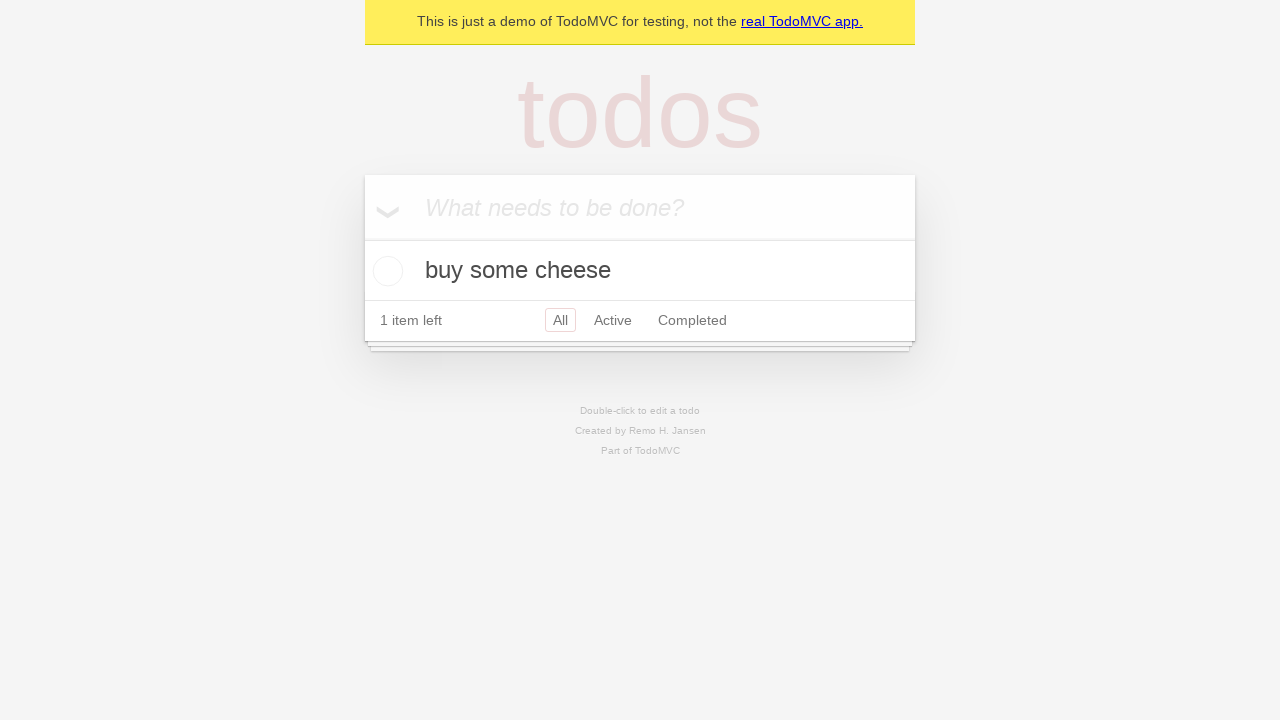

Filled new todo input with 'feed the cat' on .new-todo
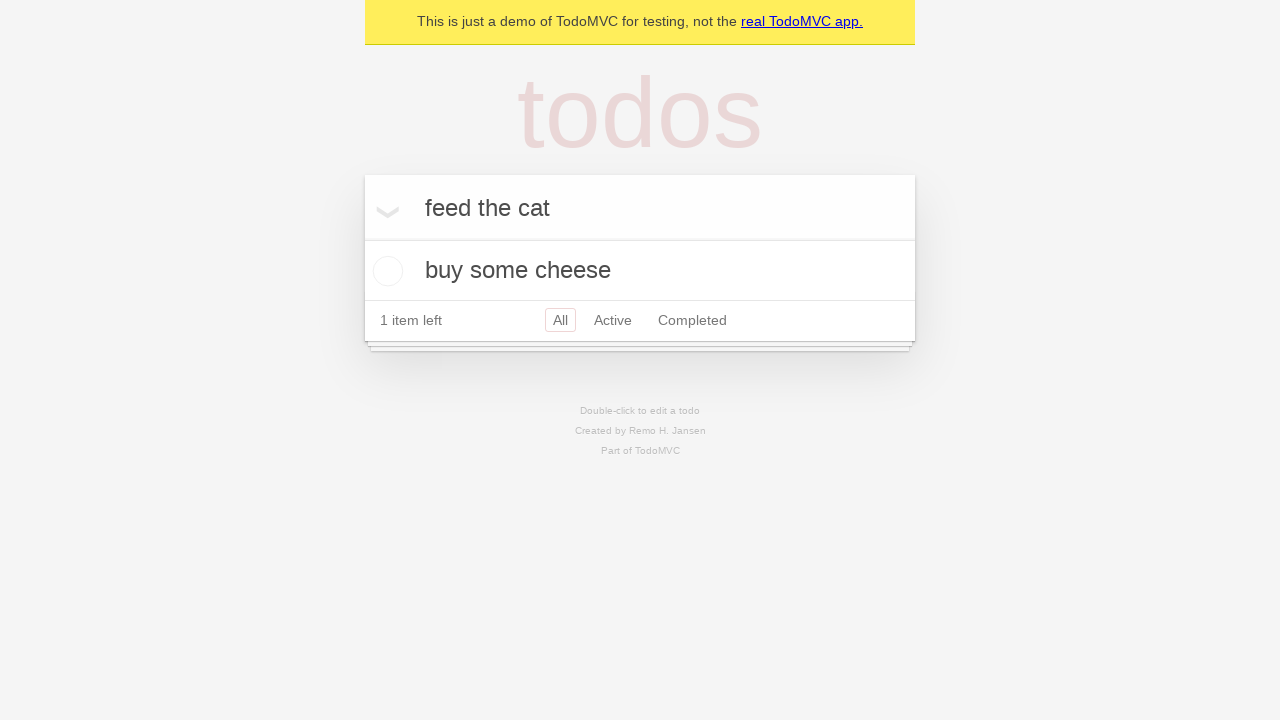

Pressed Enter to add second todo on .new-todo
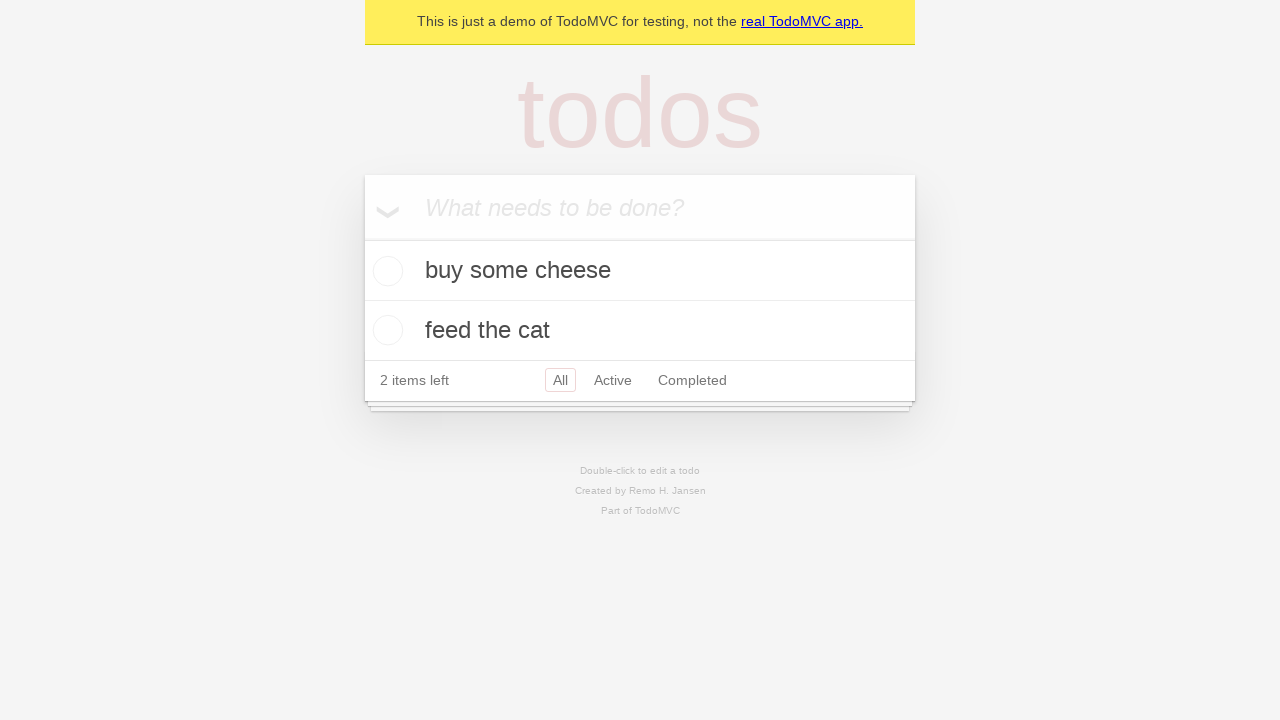

Filled new todo input with 'book a doctors appointment' on .new-todo
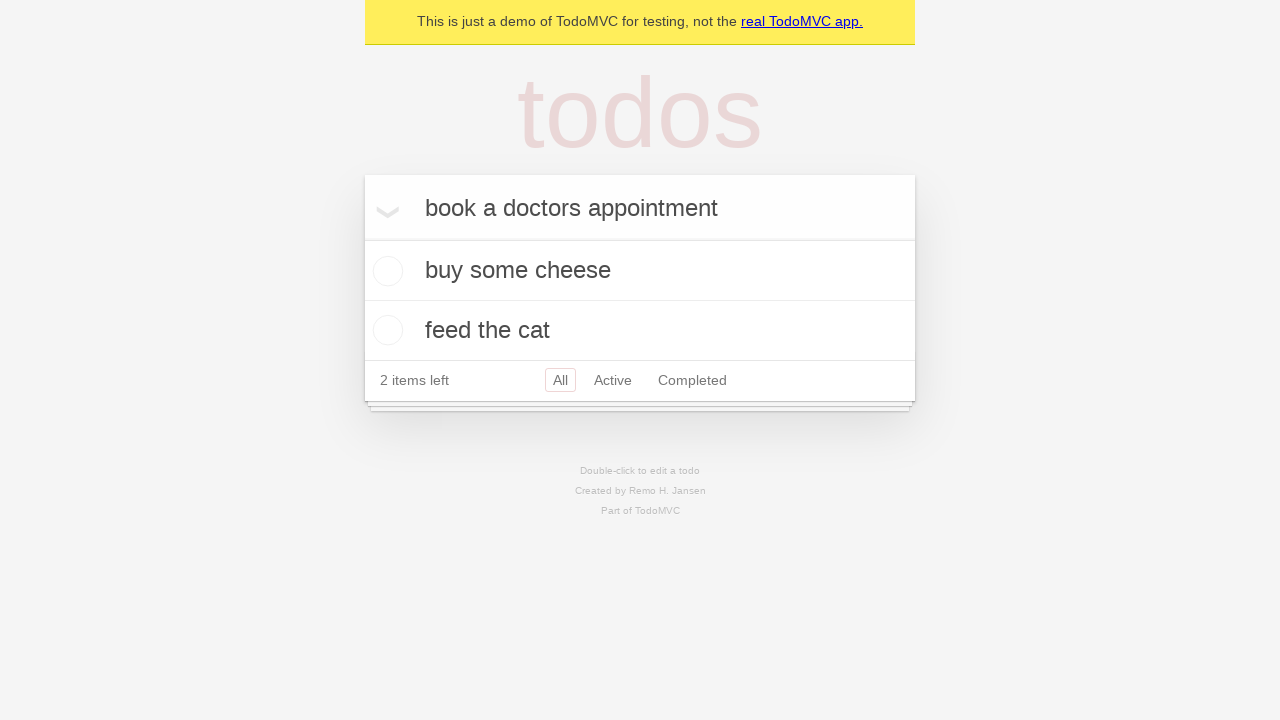

Pressed Enter to add third todo on .new-todo
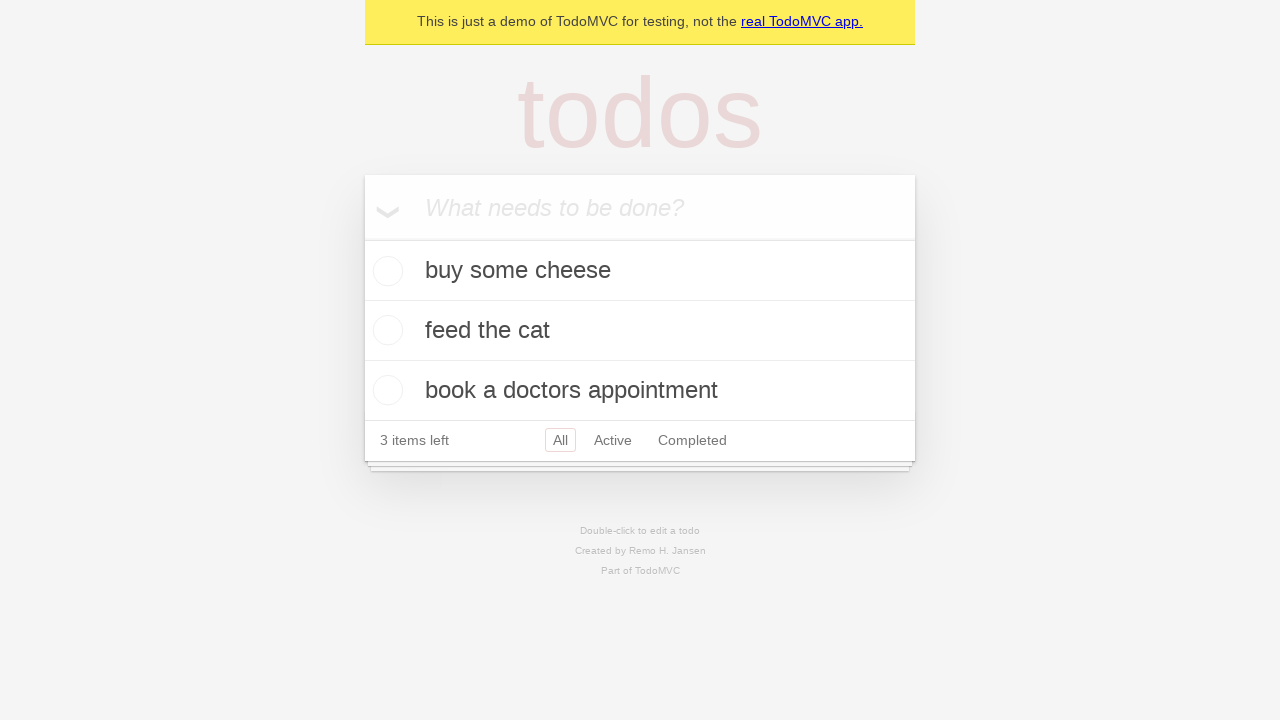

Clicked toggle-all checkbox to mark all todos as completed at (362, 238) on .toggle-all
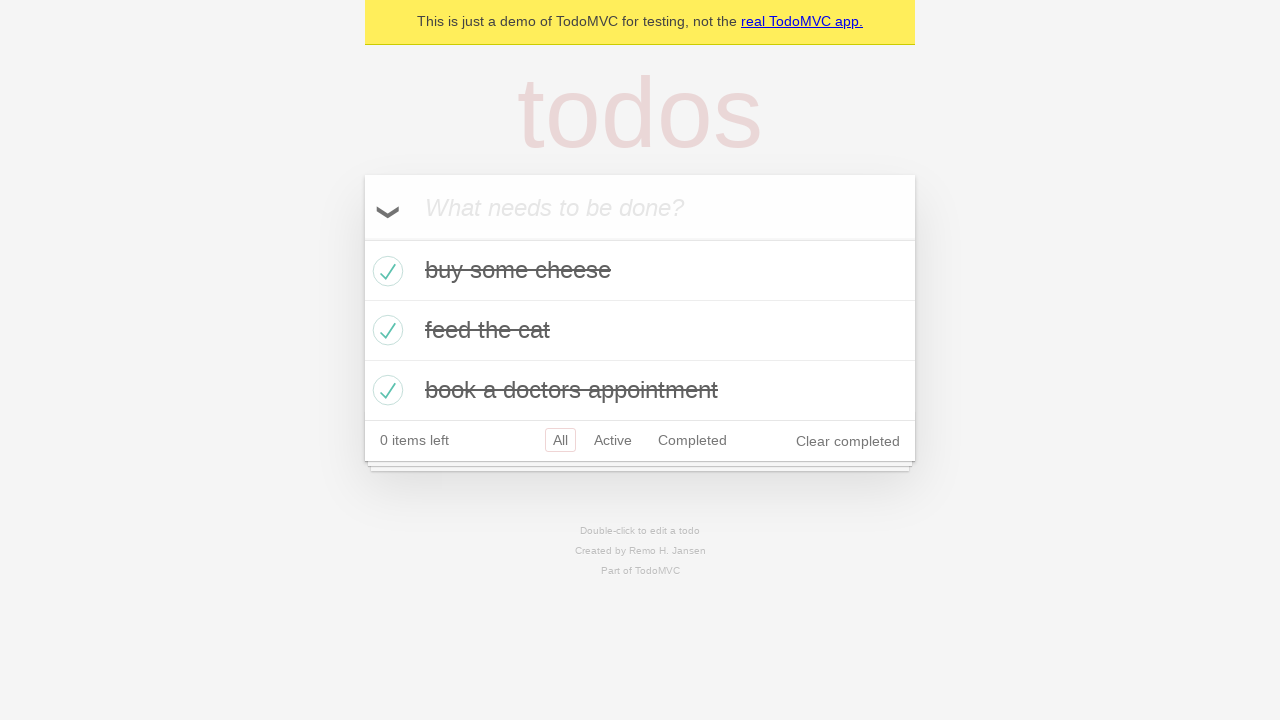

Verified all todos are marked as completed
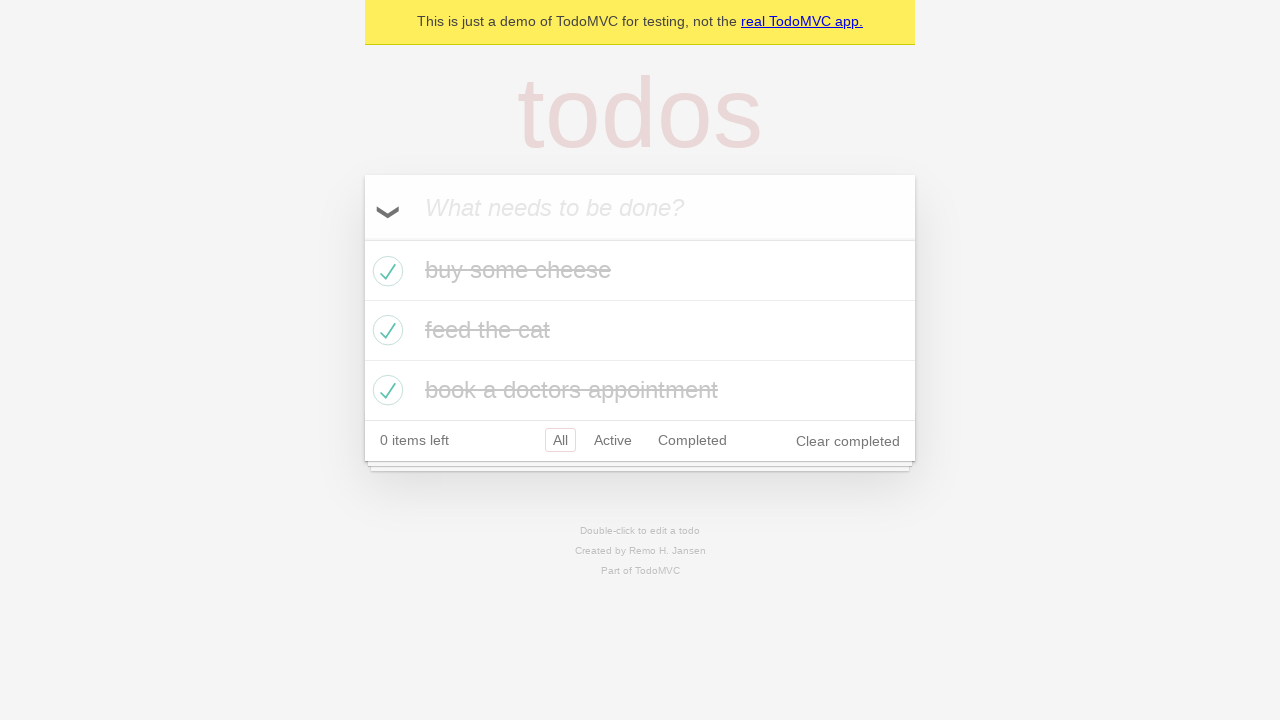

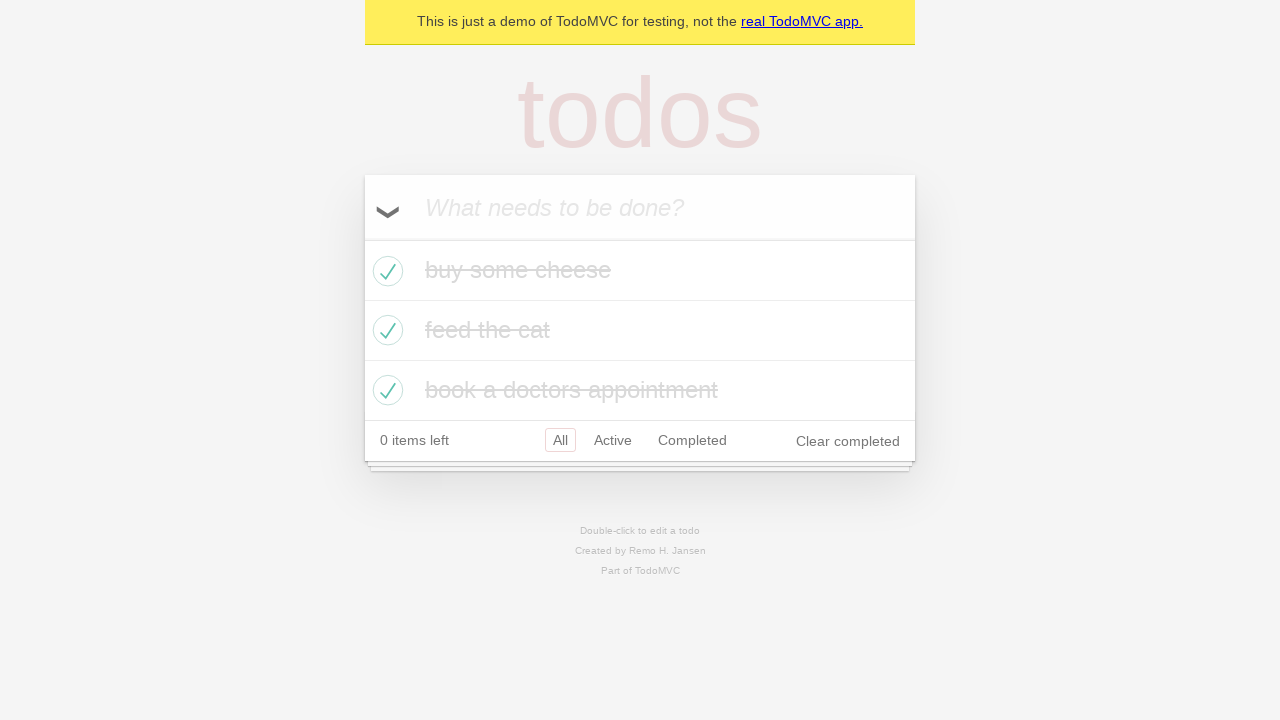